Tests tabs functionality by navigating to the Tabs section and clicking on the Toggle Icons tab to verify it displays

Starting URL: http://www.globalsqa.com/demo-site/

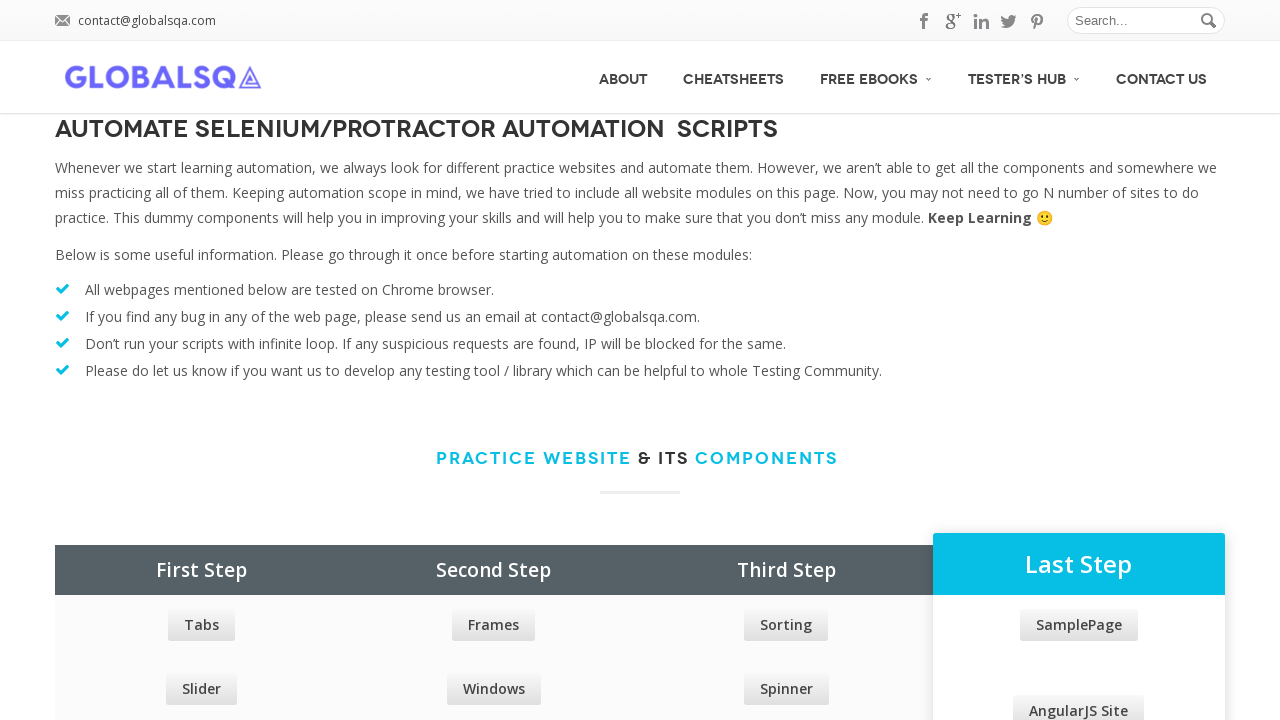

Clicked on Tabs link to navigate to Tabs section at (201, 625) on xpath=//div[@class="row price_table_holder col_4"]//a[contains(text(), "Tabs")]
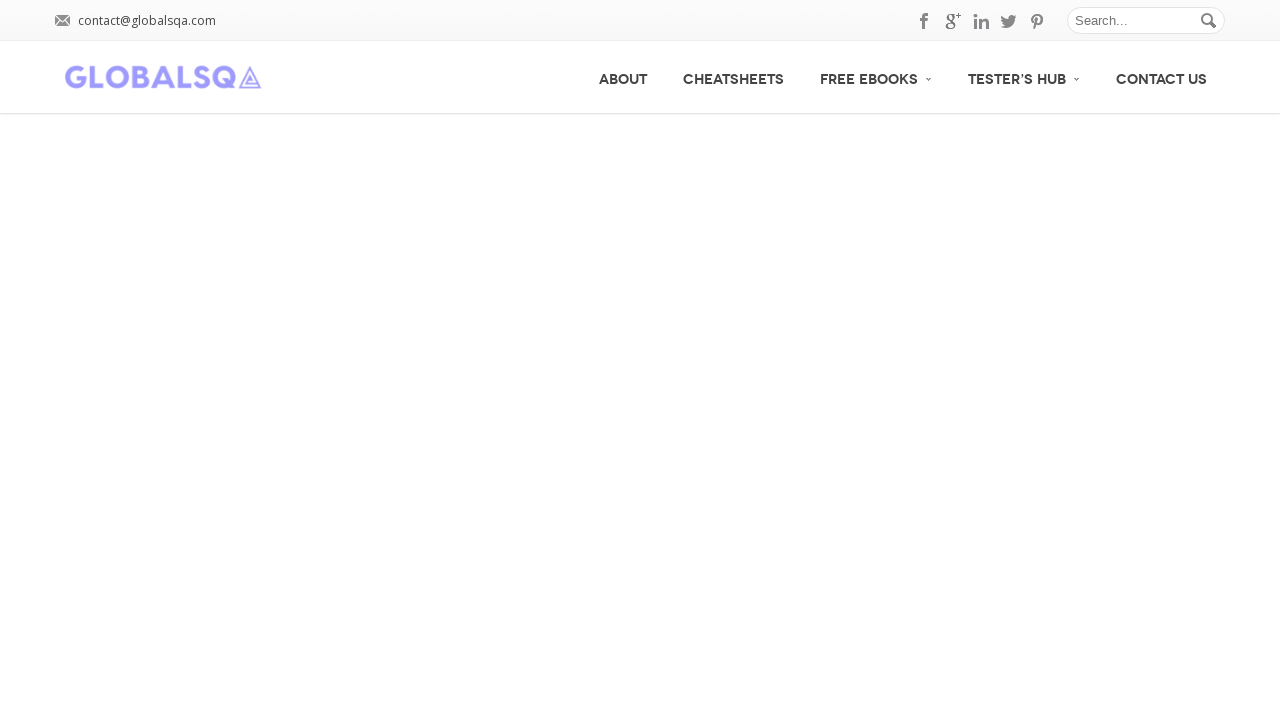

Waited for Toggle Icons tab to become visible
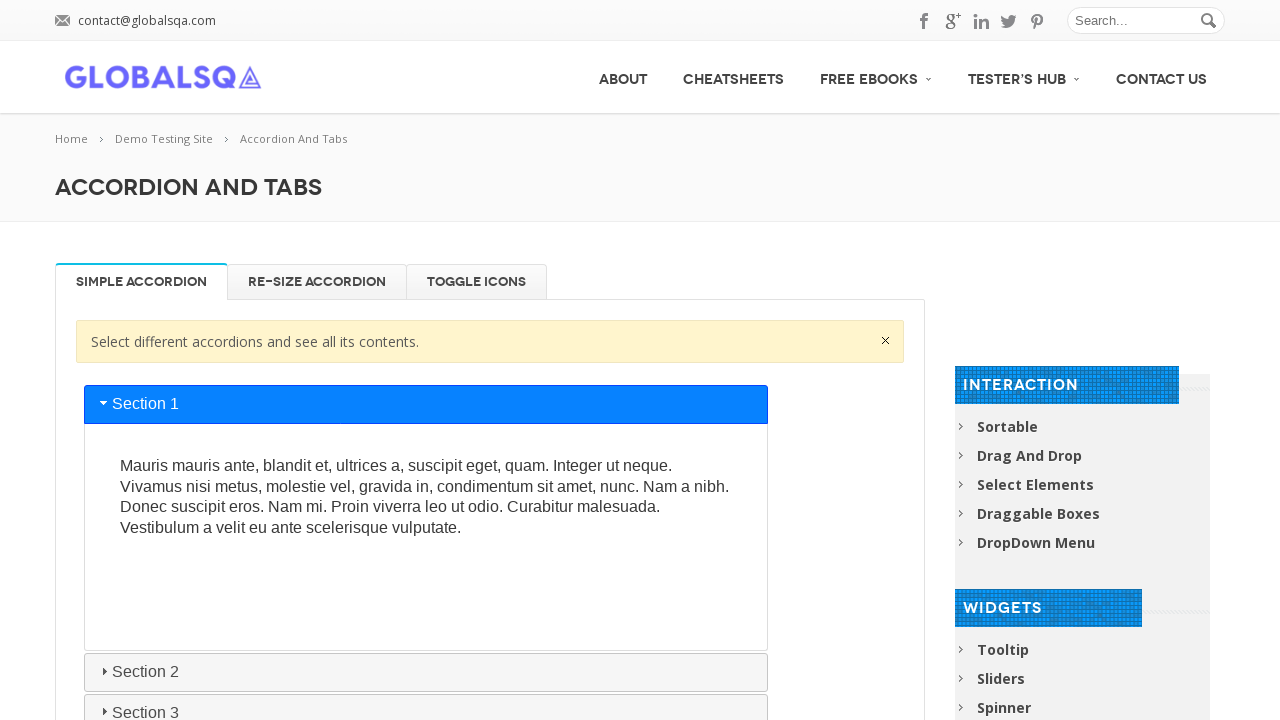

Clicked on Toggle Icons tab to display it at (476, 282) on xpath=//div[@class="newtabs horizontal"]//li[contains(text(), "Toggle Icons")]
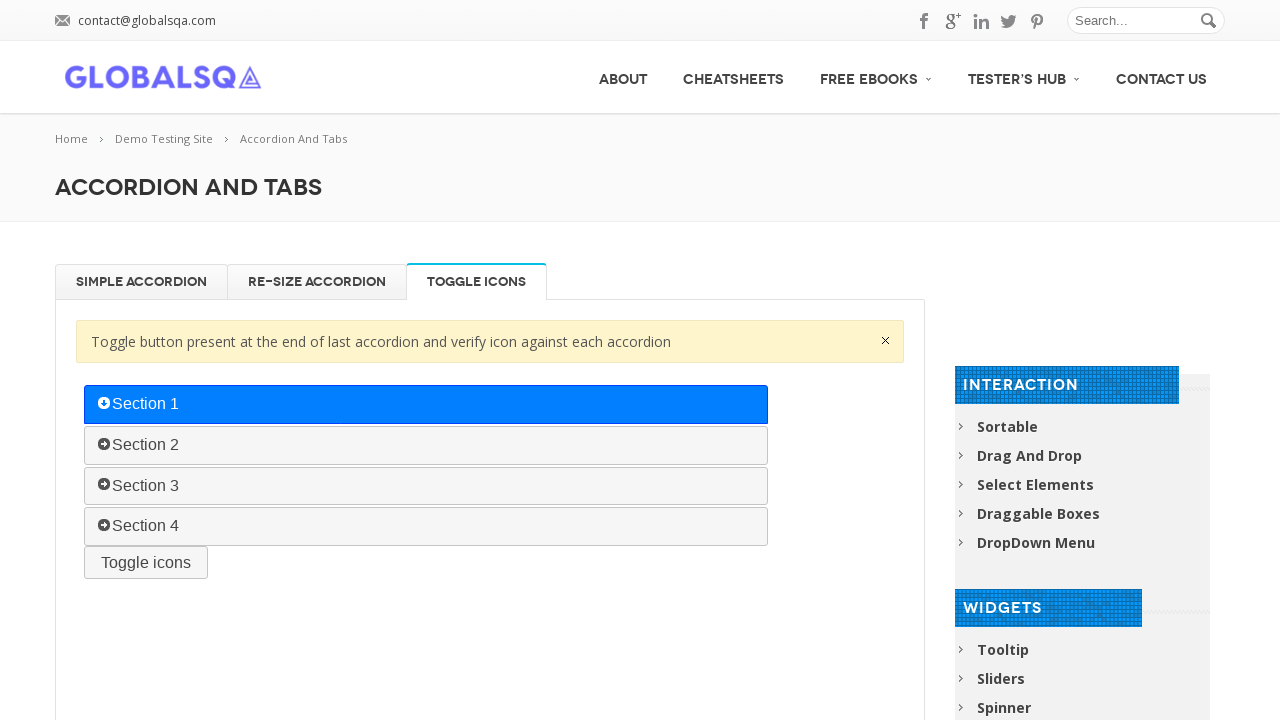

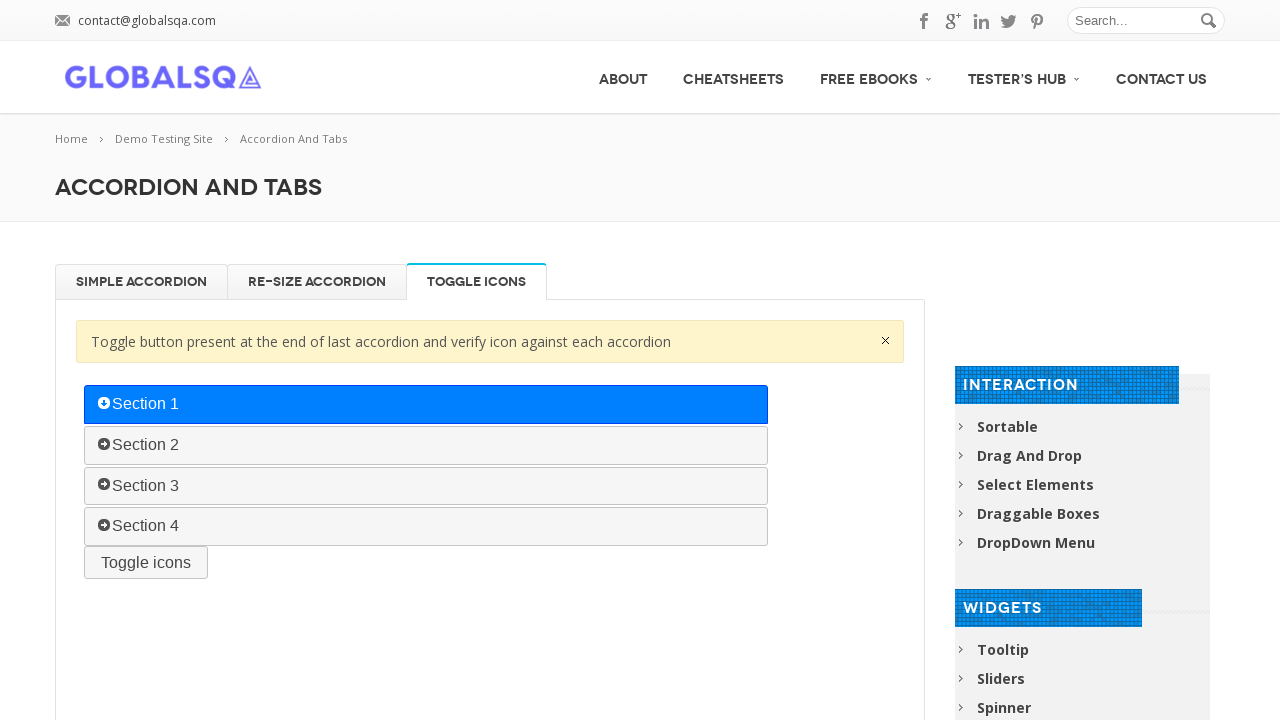